Navigates to the Playwright documentation homepage, verifies the page title contains "Playwright", clicks the "Get Started" link, and verifies the Installation heading is visible.

Starting URL: https://playwright.dev/

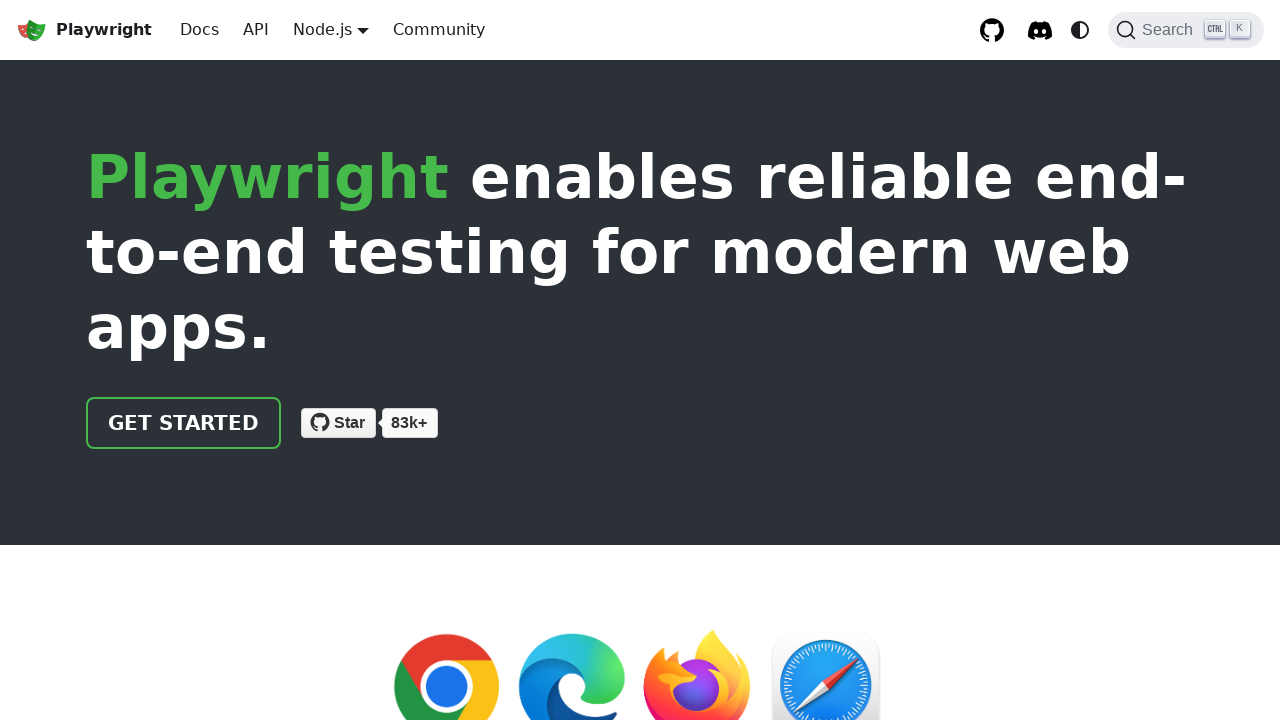

Verified page title contains 'Playwright'
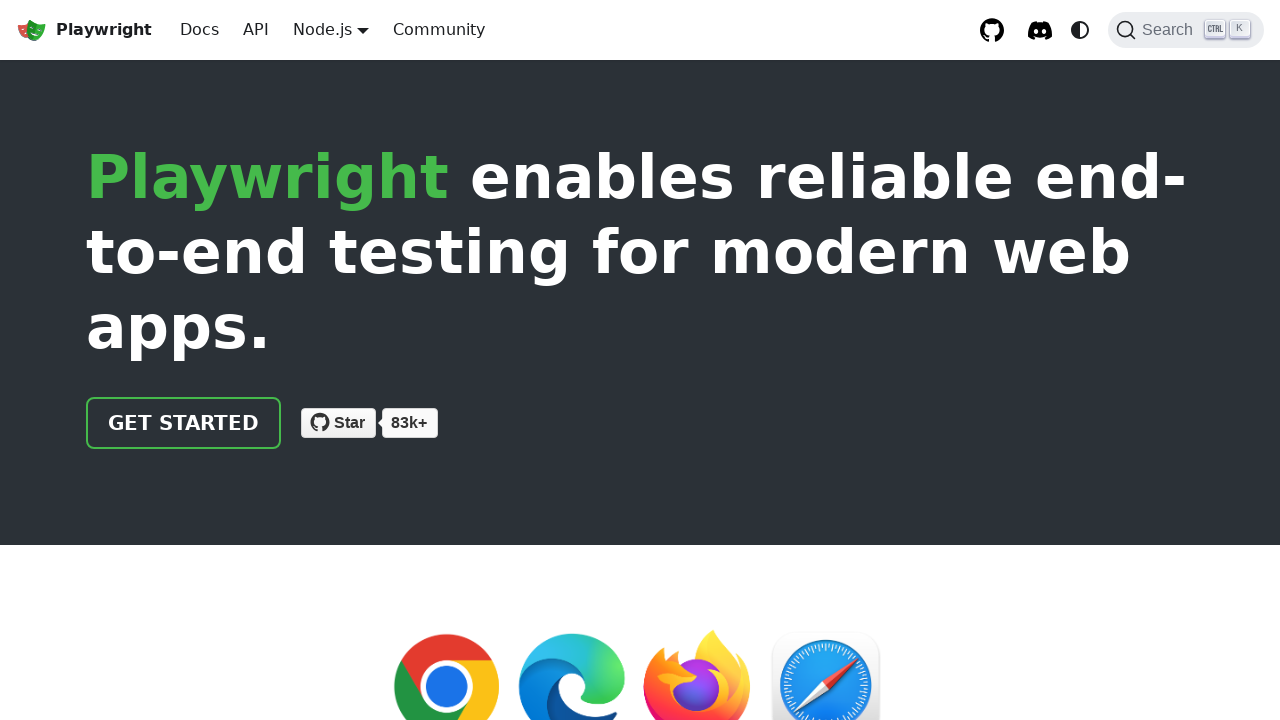

Located the 'Get Started' link
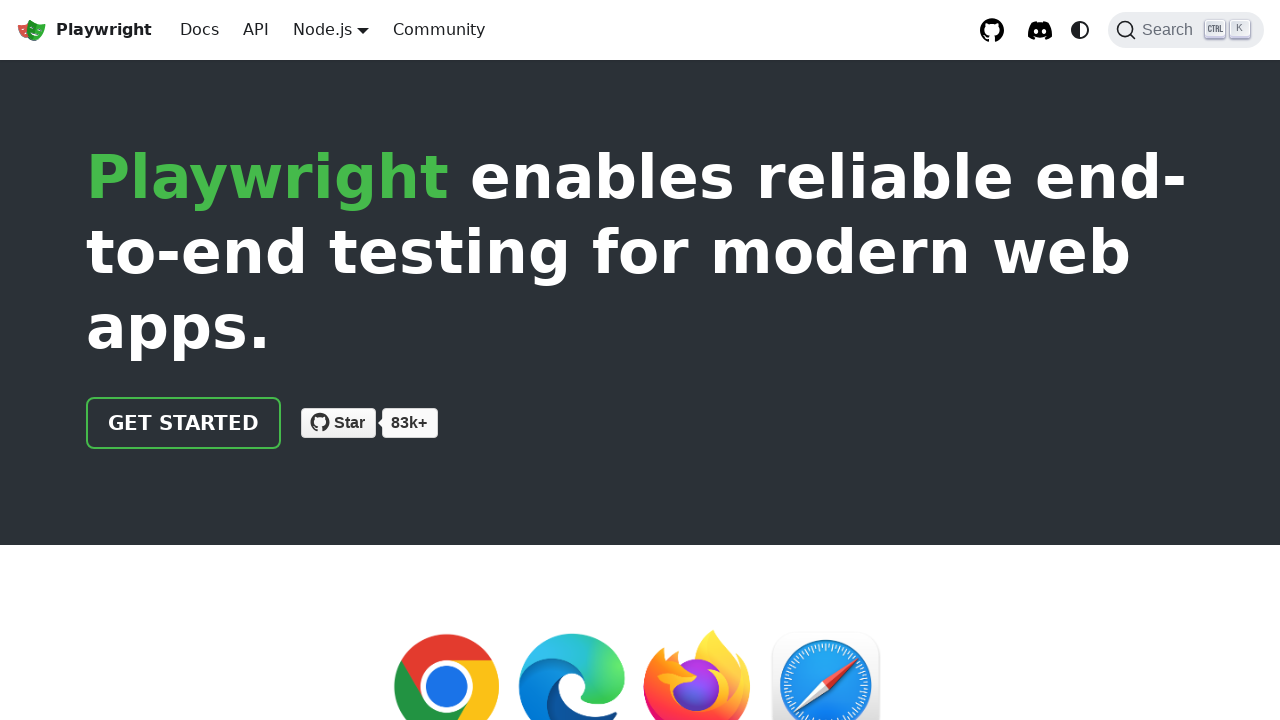

Verified 'Get Started' link has correct href attribute '/docs/intro'
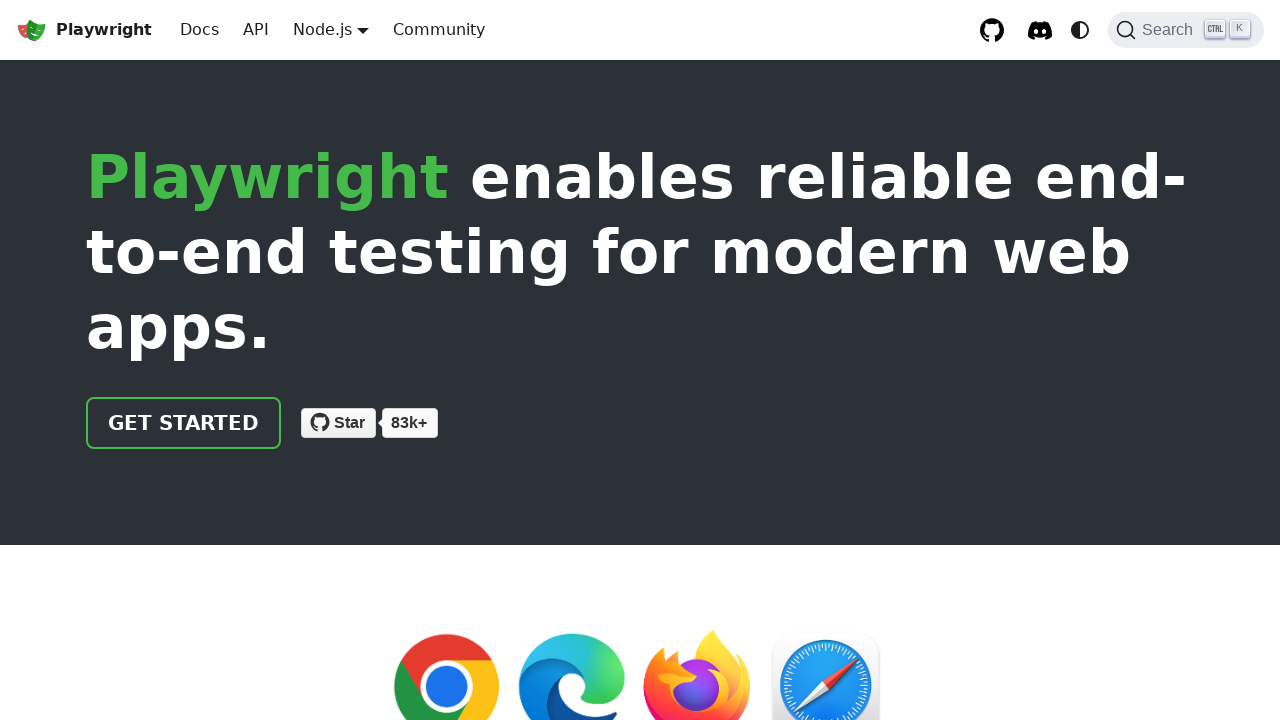

Clicked the 'Get Started' link at (184, 423) on internal:role=link[name="Get Started"i]
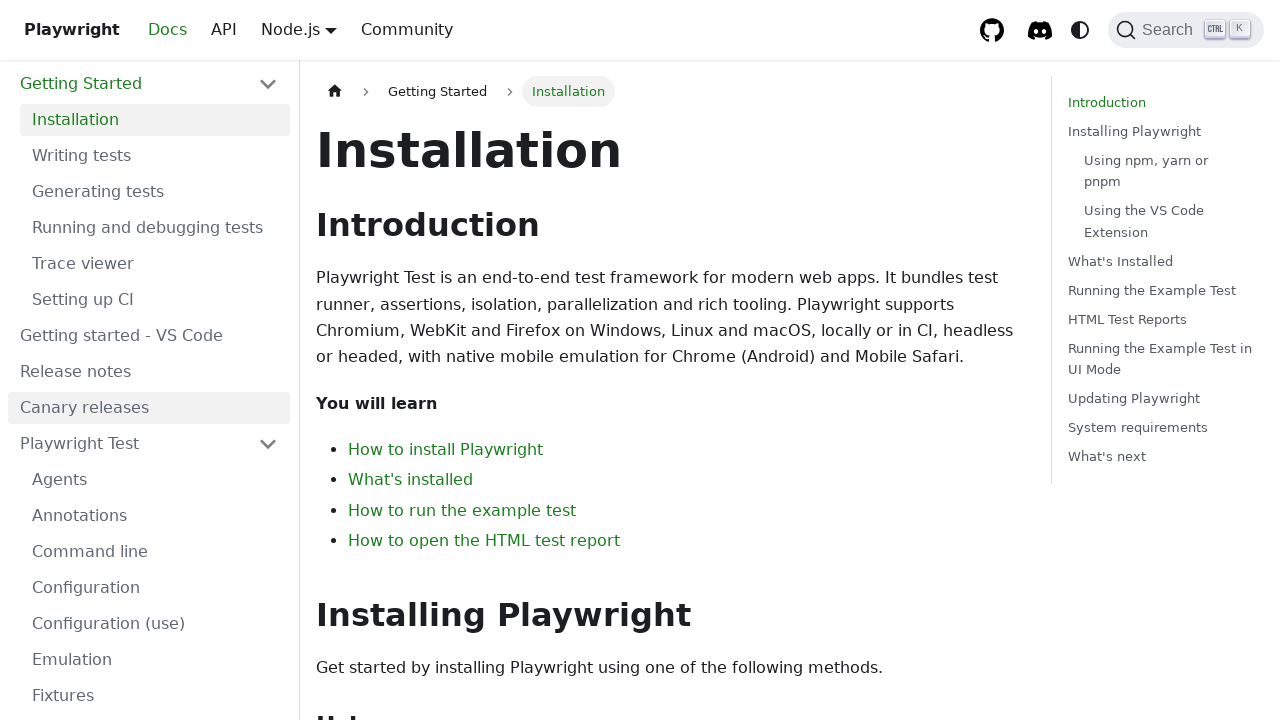

Verified the Installation heading is visible
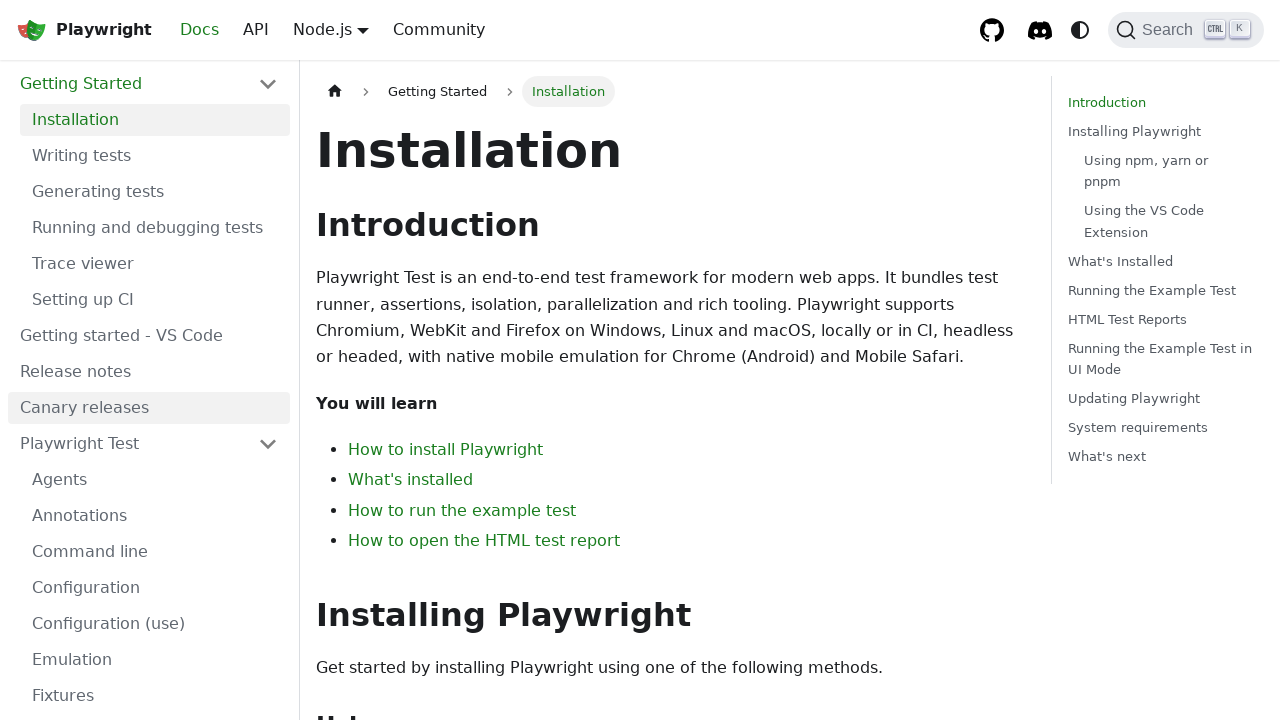

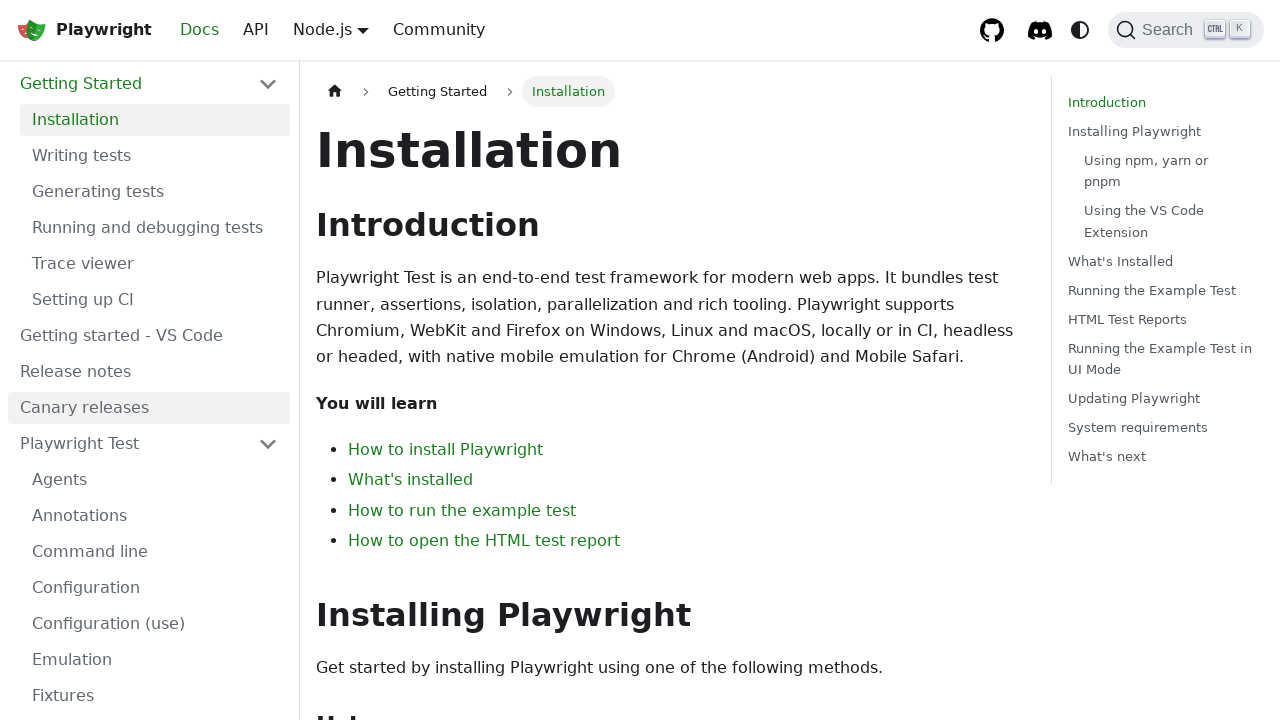